Tests the listing page to verify exactly 3 cats are displayed and the third cat has the correct name

Starting URL: https://cs1632.appspot.com/

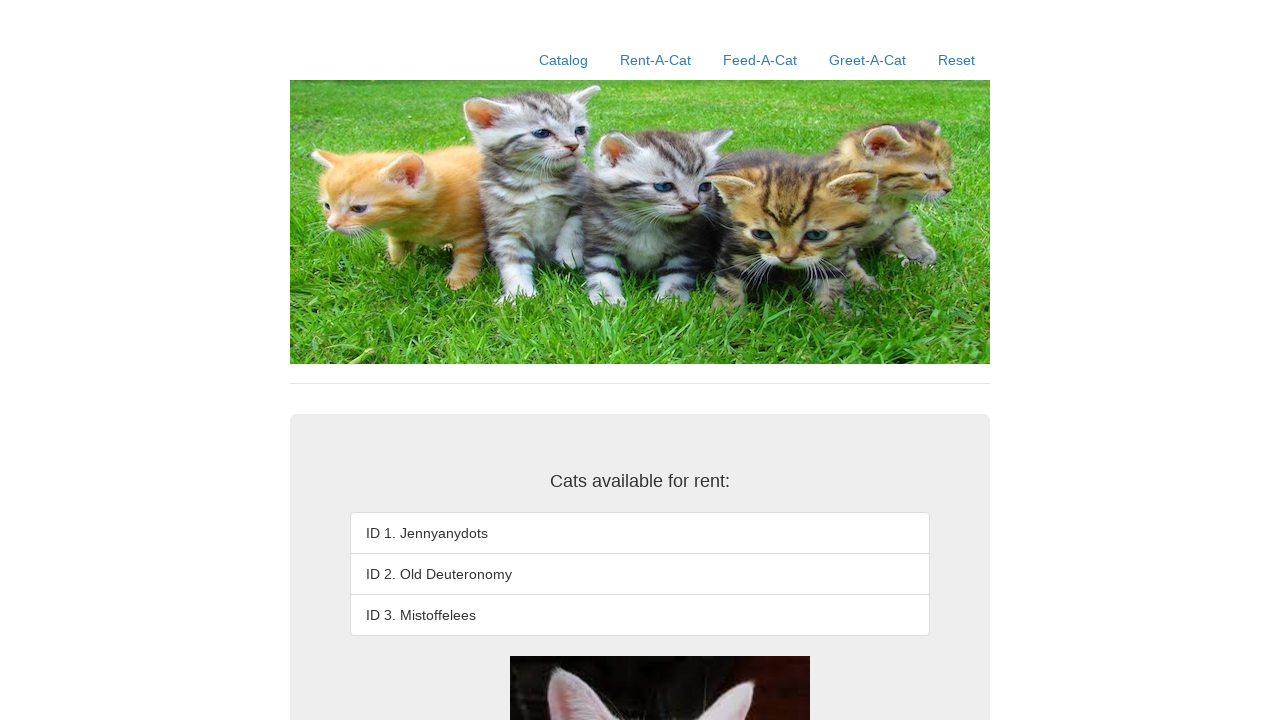

Set cookies to initialize state (1=false, 2=false, 3=false)
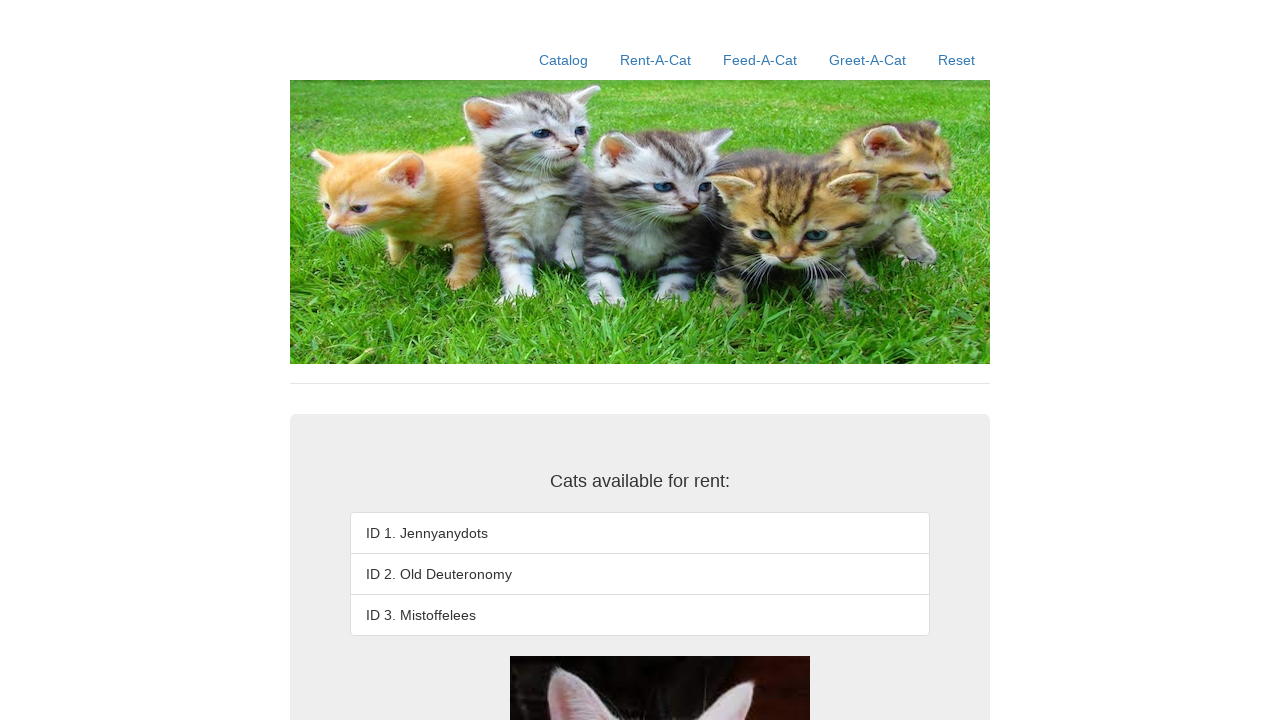

Clicked home link at (564, 60) on xpath=//a[contains(@href, '/')]
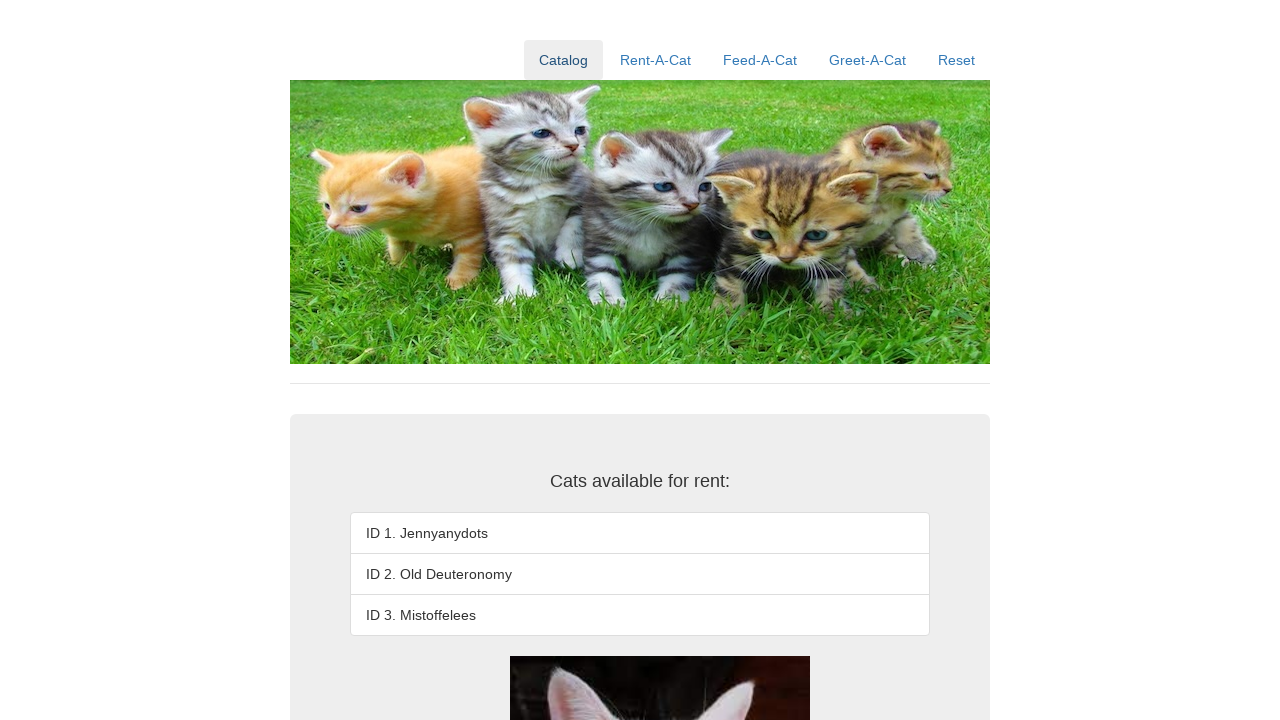

Verified first cat list item exists
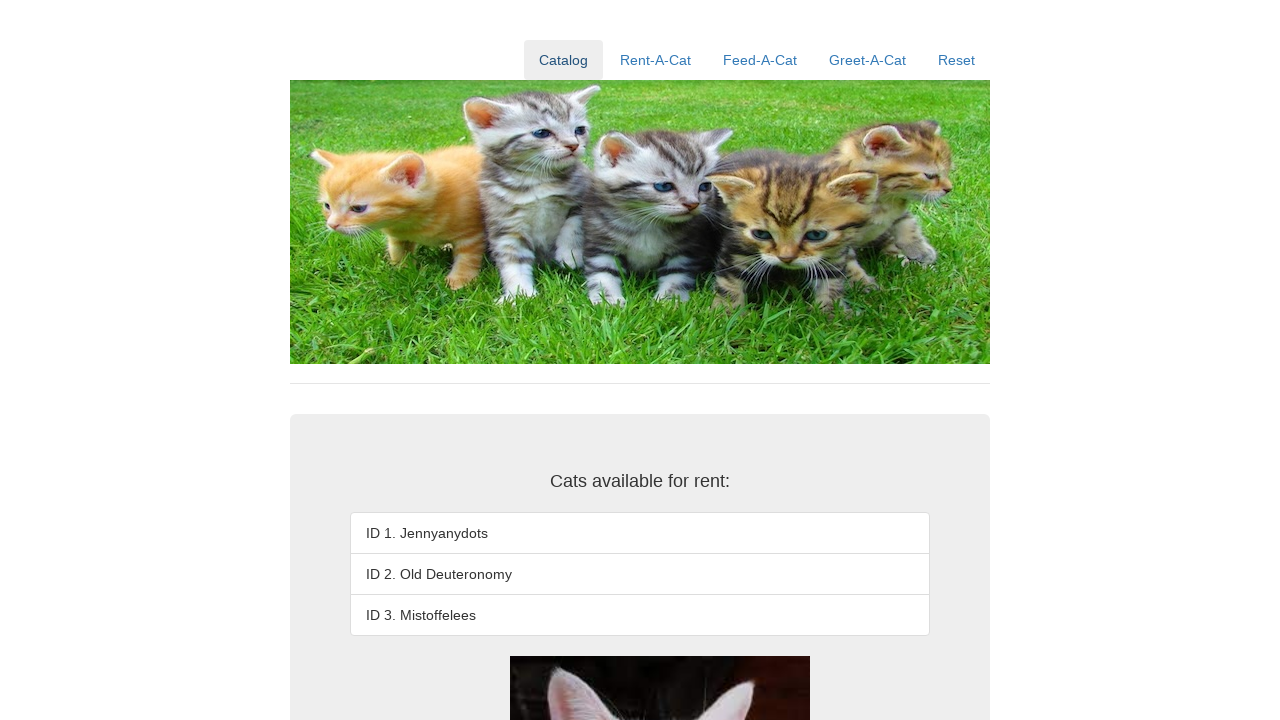

Verified second cat list item exists
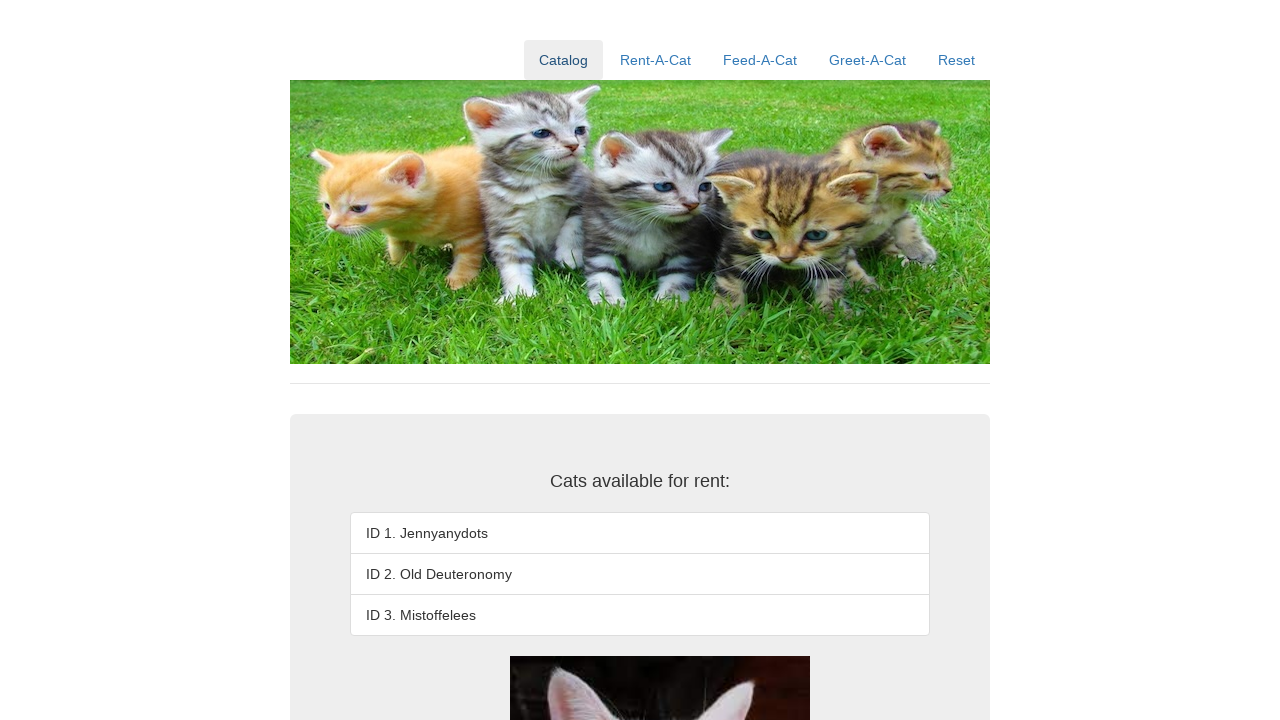

Verified third cat list item exists
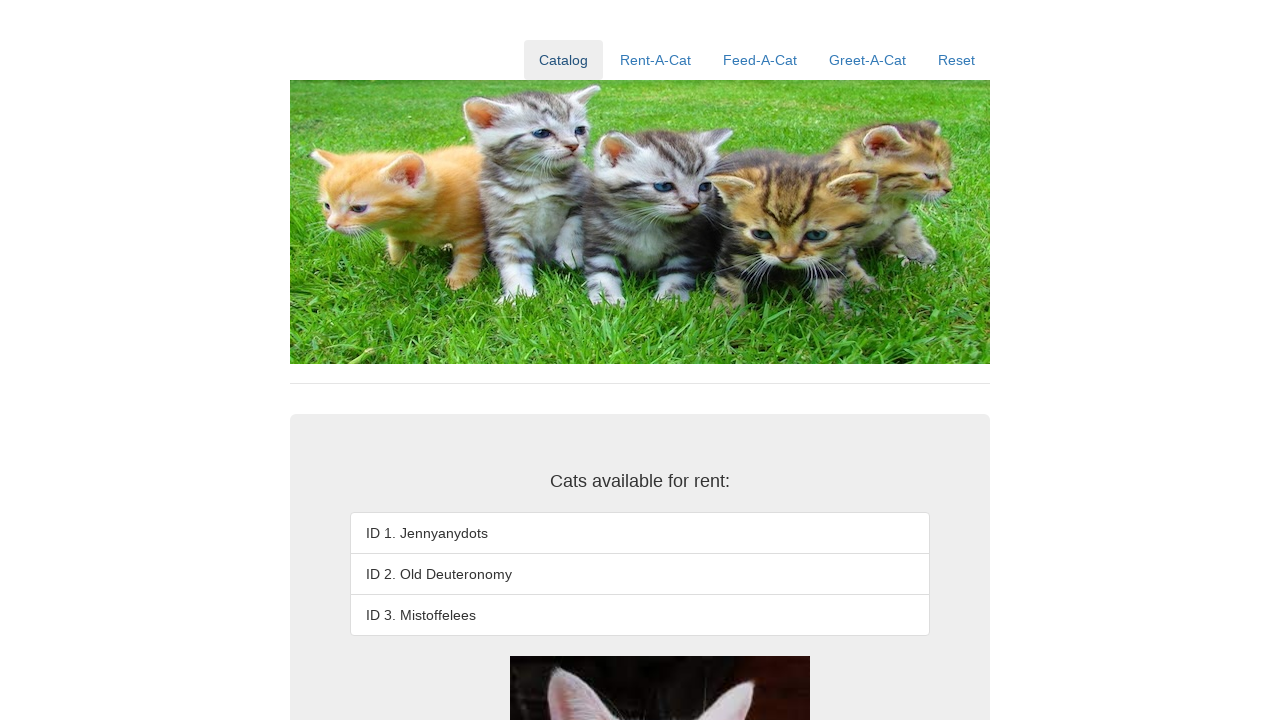

Verified exactly 3 cats are displayed (no fourth item)
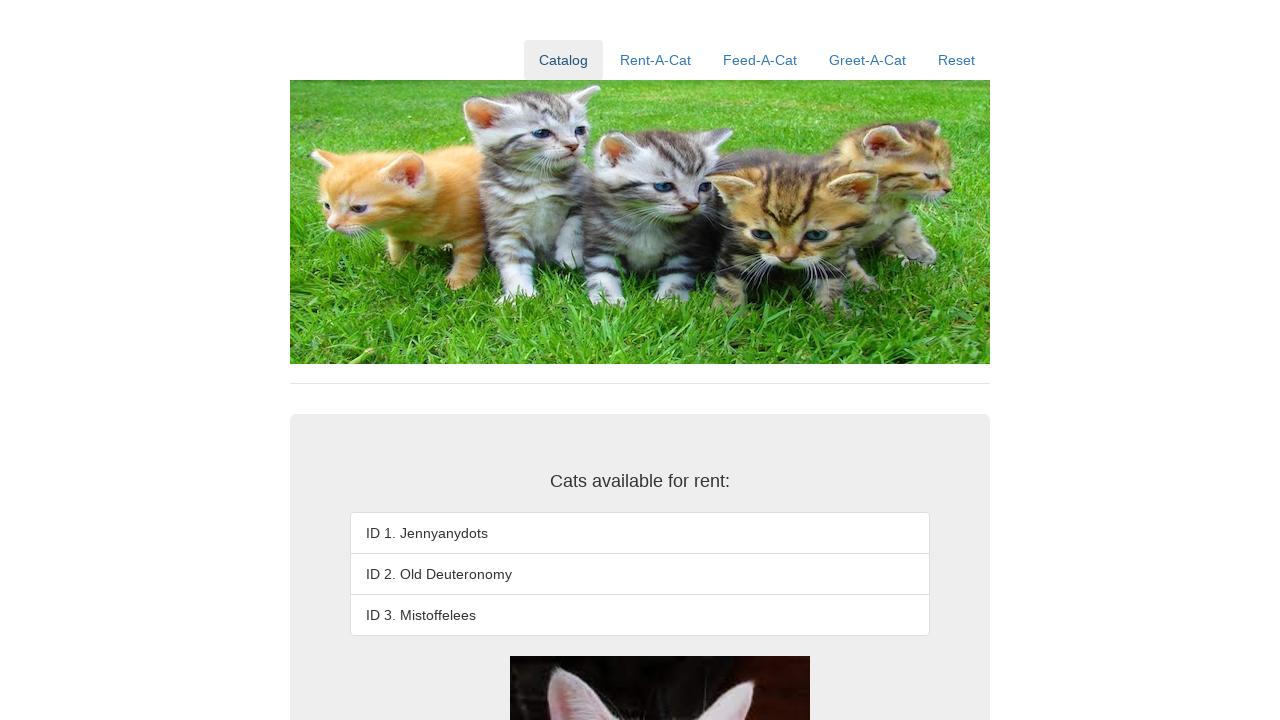

Verified third cat has correct name: 'ID 3. Mistoffelees'
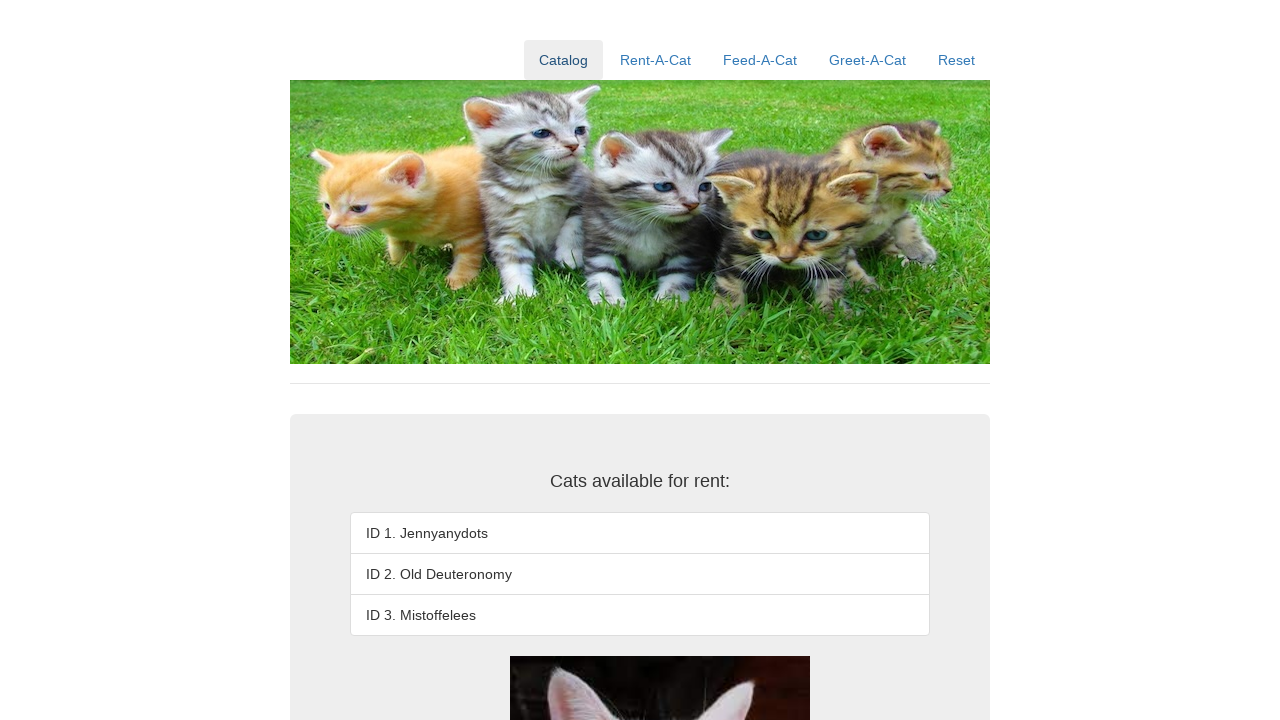

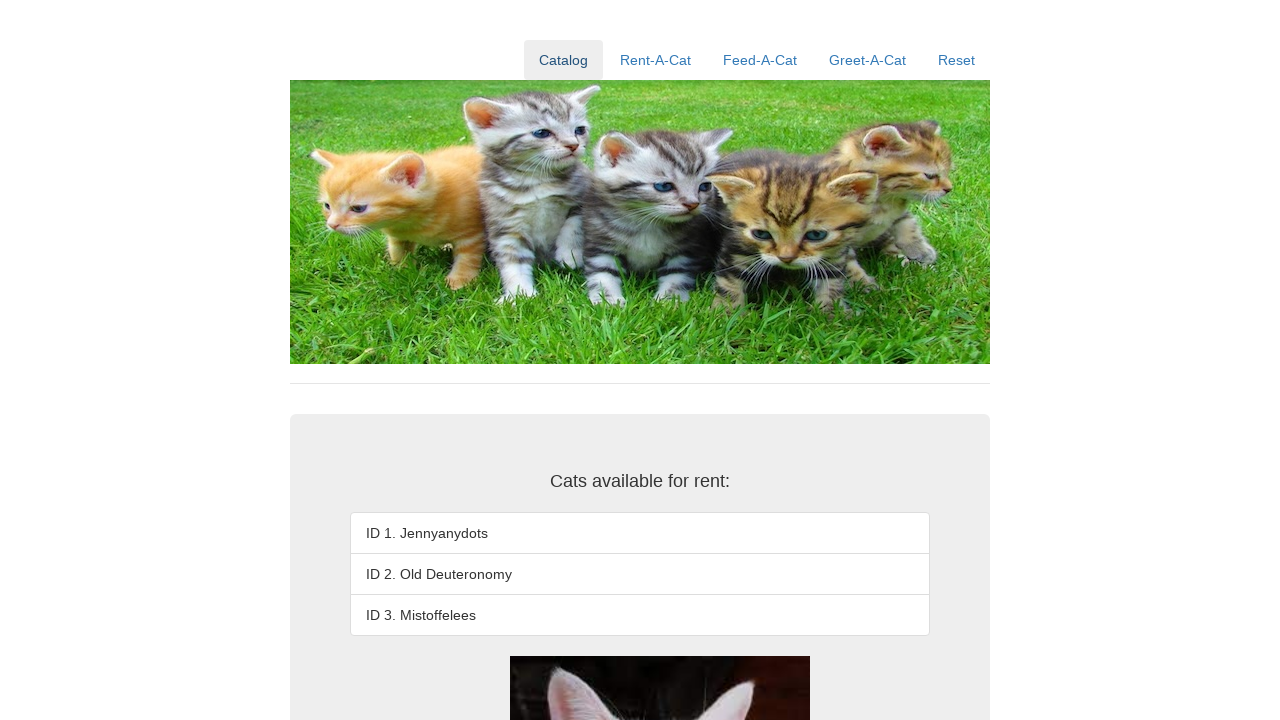